Tests that the courses page contains the text "Kurzy" by navigating to the course overview page

Starting URL: https://engeto.cz/prehled-kurzu/

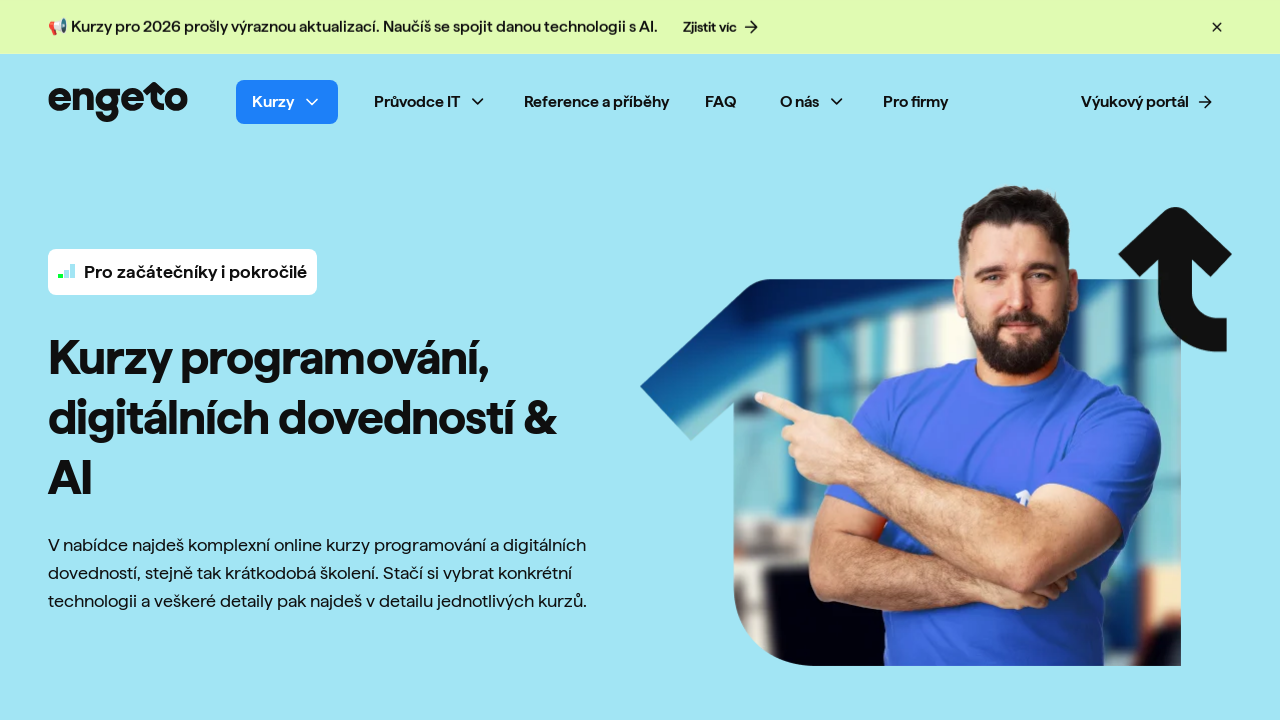

Navigated to course overview page at https://engeto.cz/prehled-kurzu/
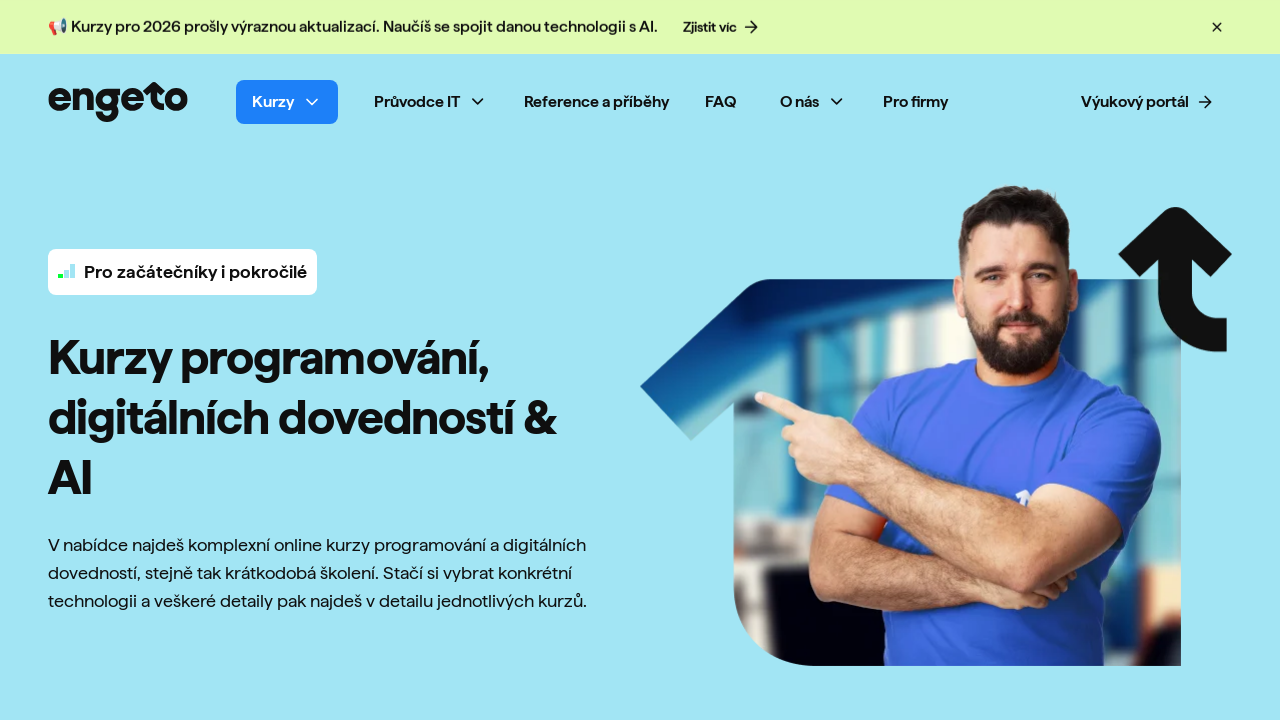

Verified that page content contains 'Kurzy'
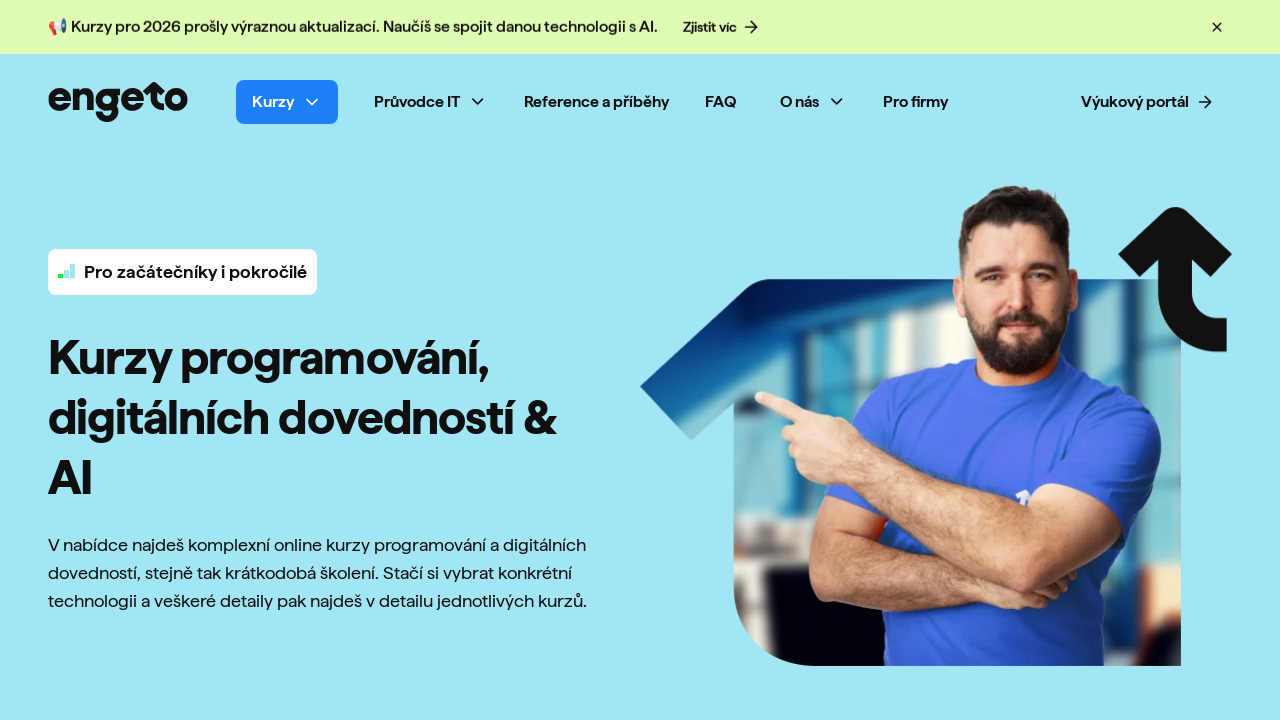

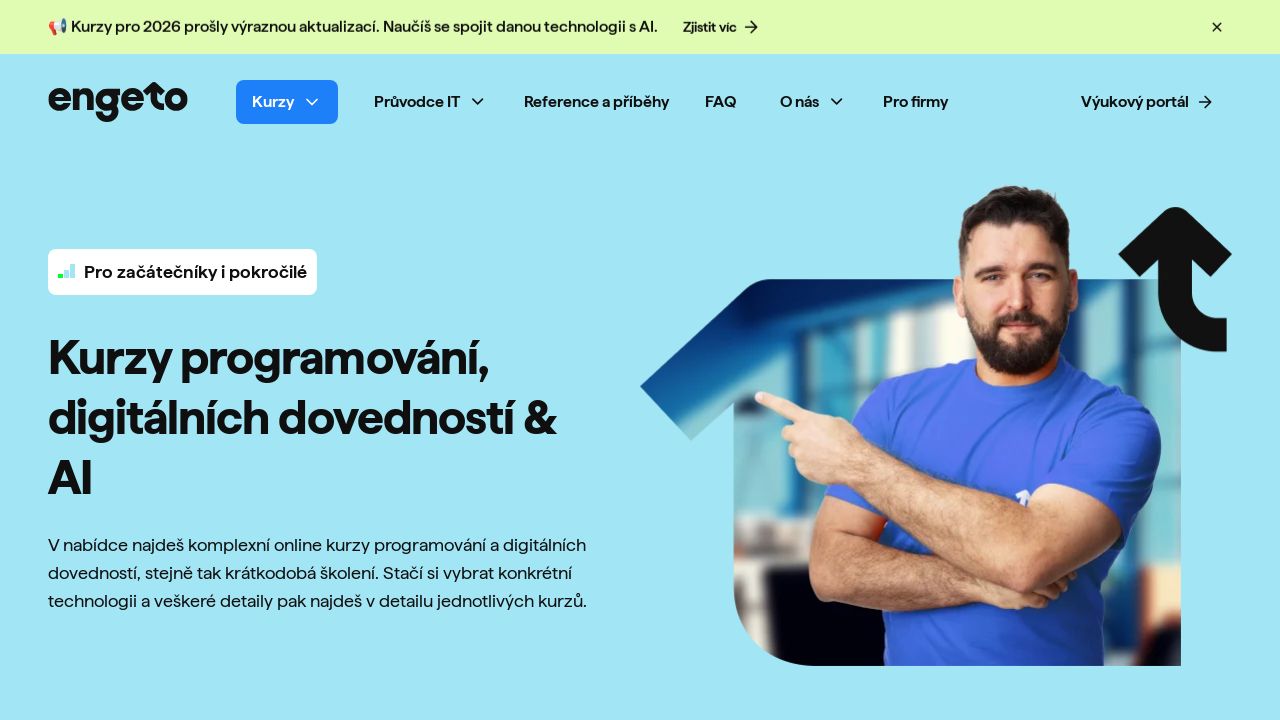